Tests that the todo counter updates correctly as items are added

Starting URL: https://demo.playwright.dev/todomvc

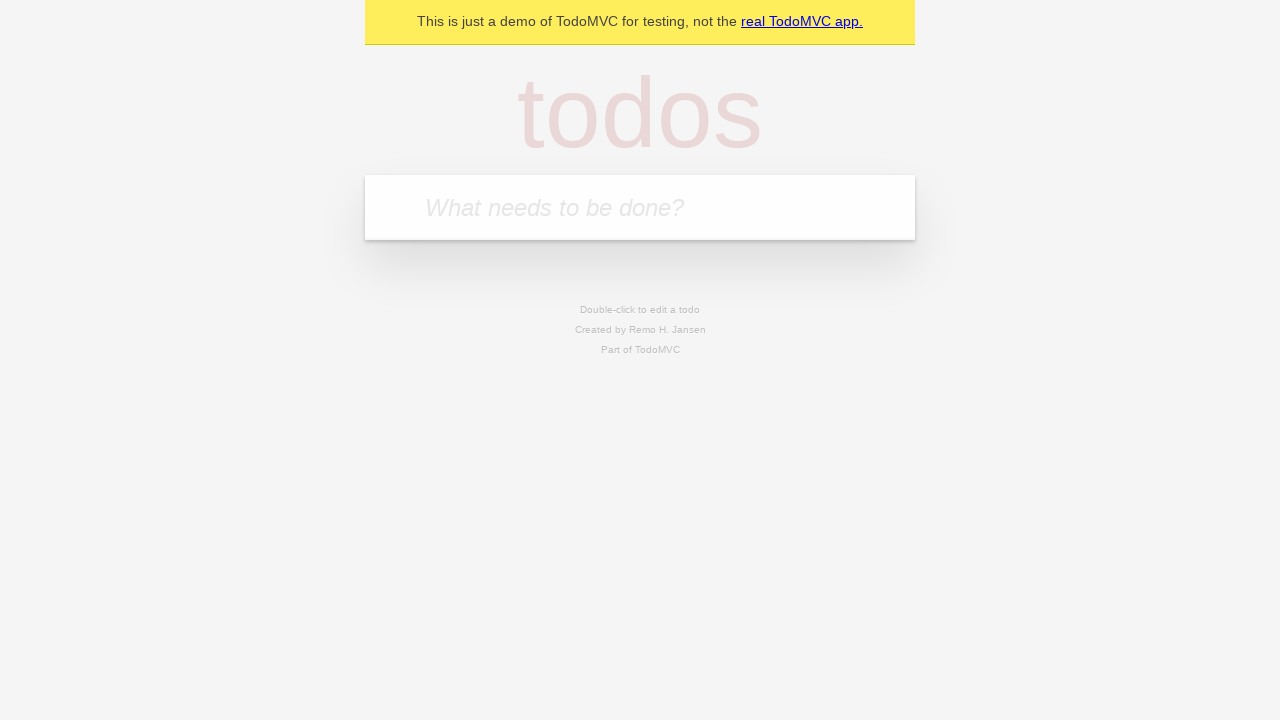

Located the 'What needs to be done?' input field
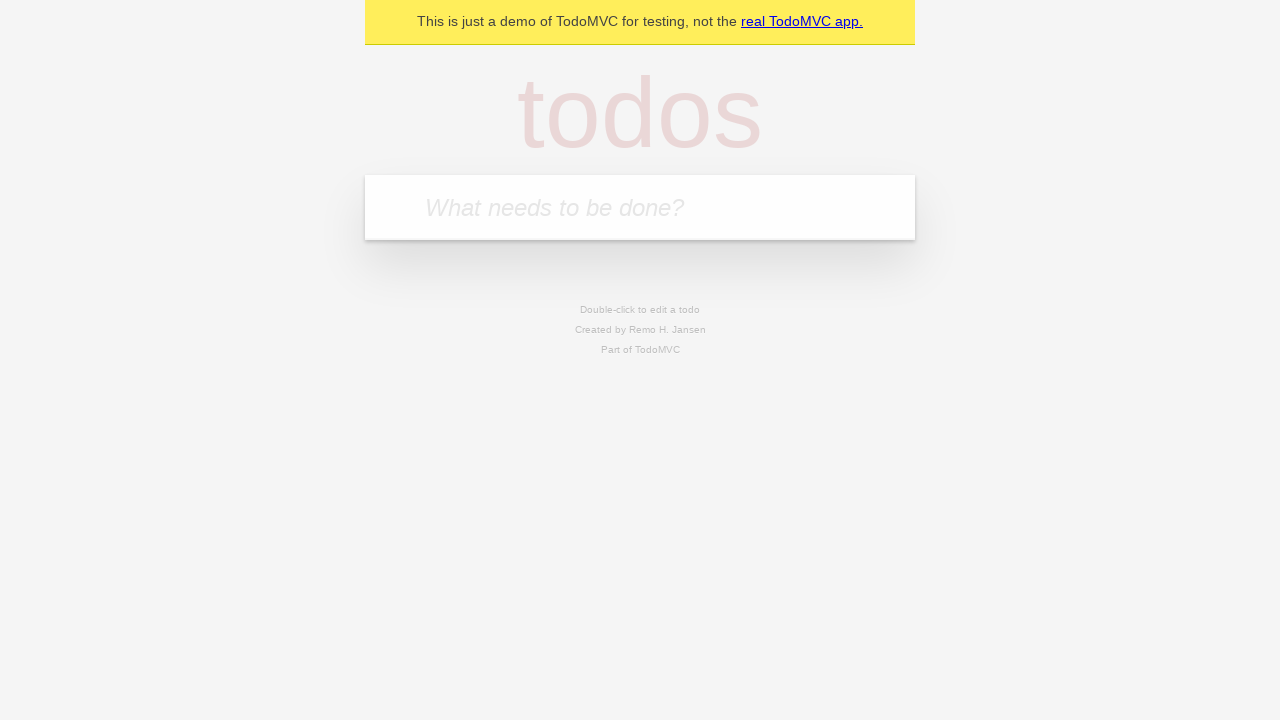

Filled first todo input with 'buy some cheese' on internal:attr=[placeholder="What needs to be done?"i]
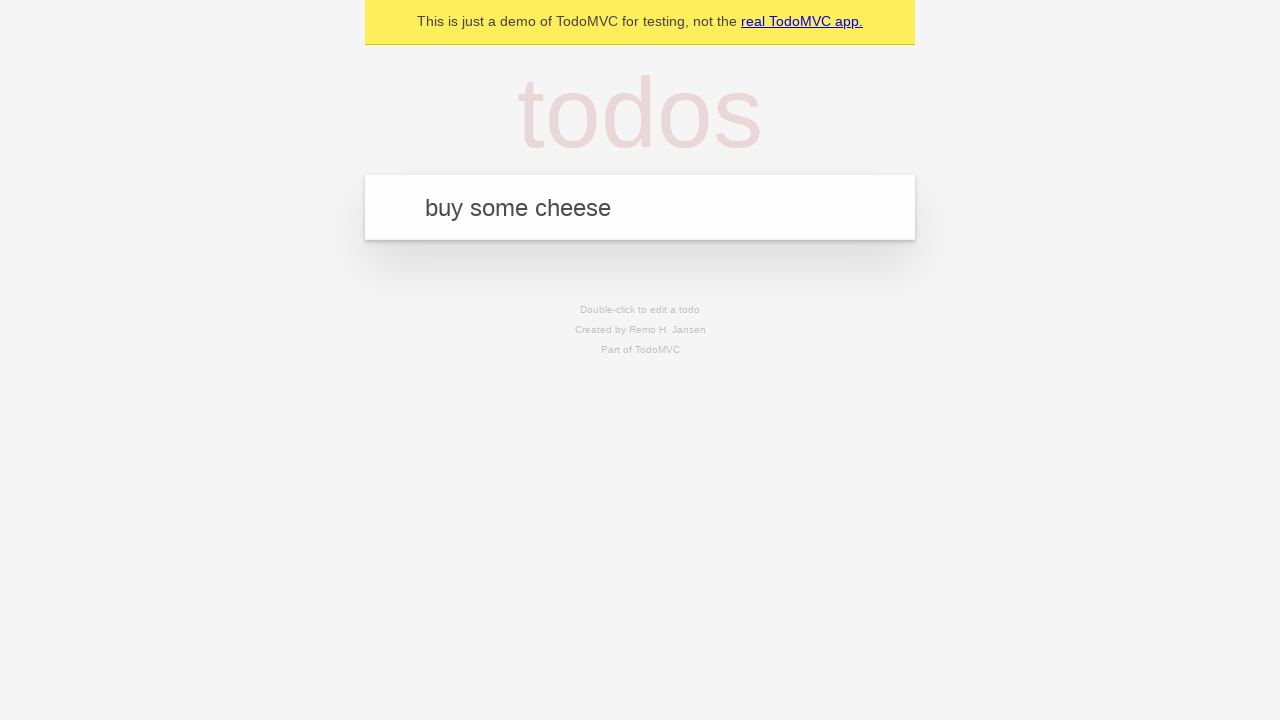

Pressed Enter to create first todo item on internal:attr=[placeholder="What needs to be done?"i]
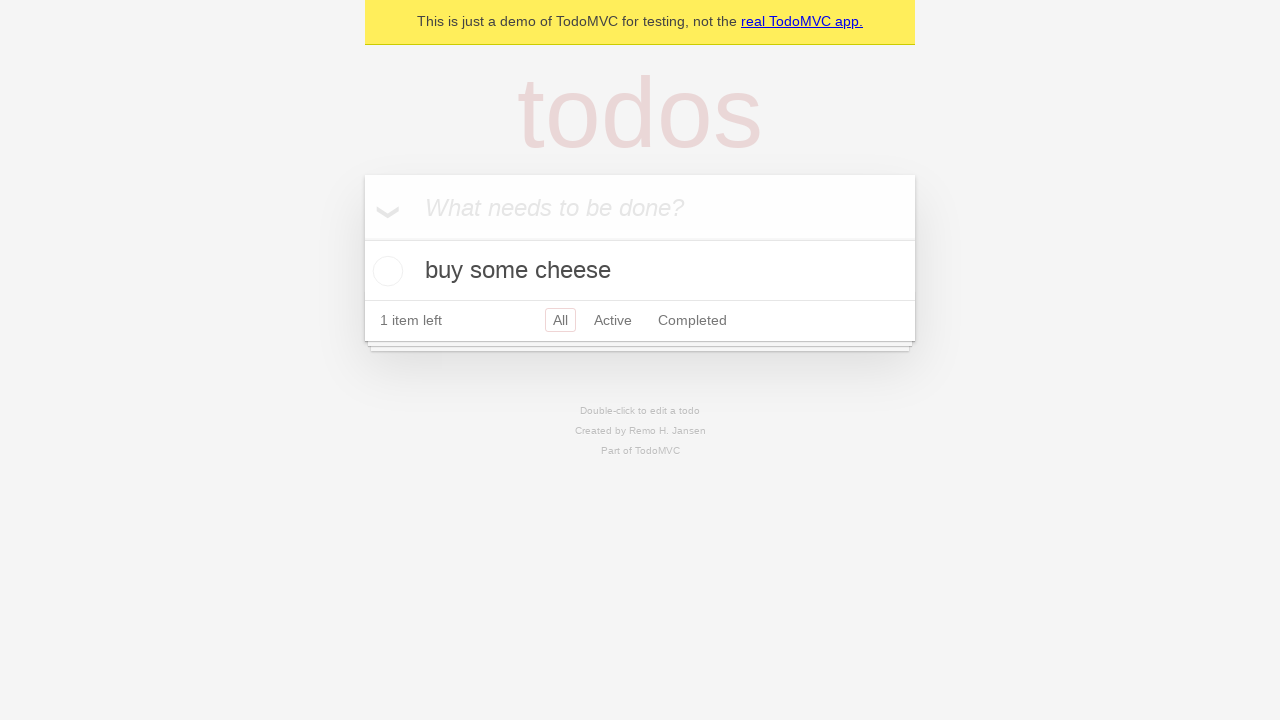

Todo counter element appeared showing 1 item
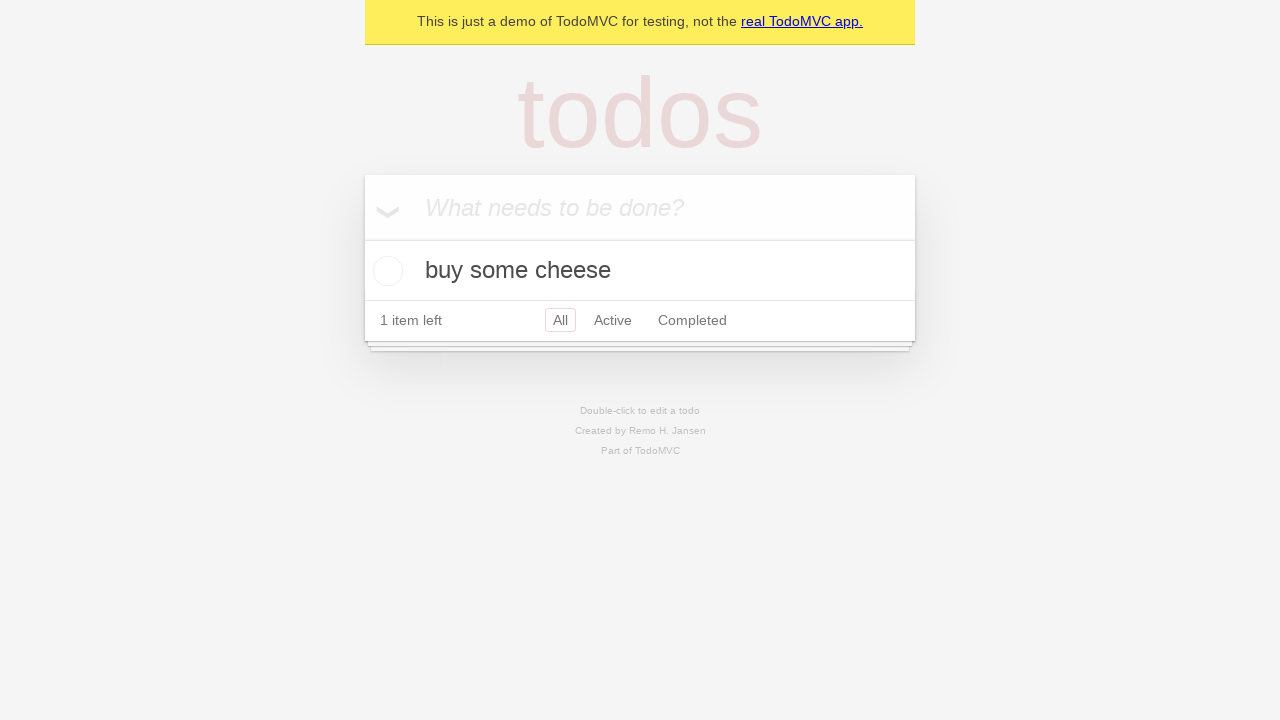

Filled second todo input with 'feed the cat' on internal:attr=[placeholder="What needs to be done?"i]
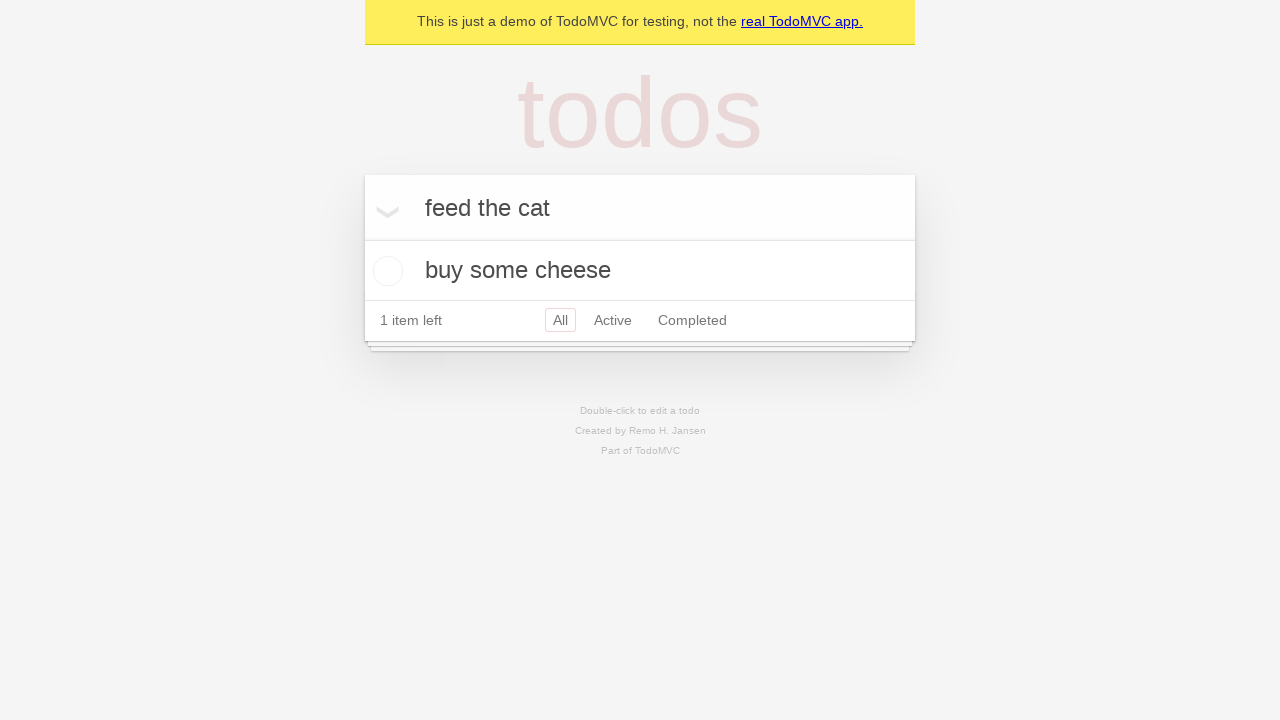

Pressed Enter to create second todo item on internal:attr=[placeholder="What needs to be done?"i]
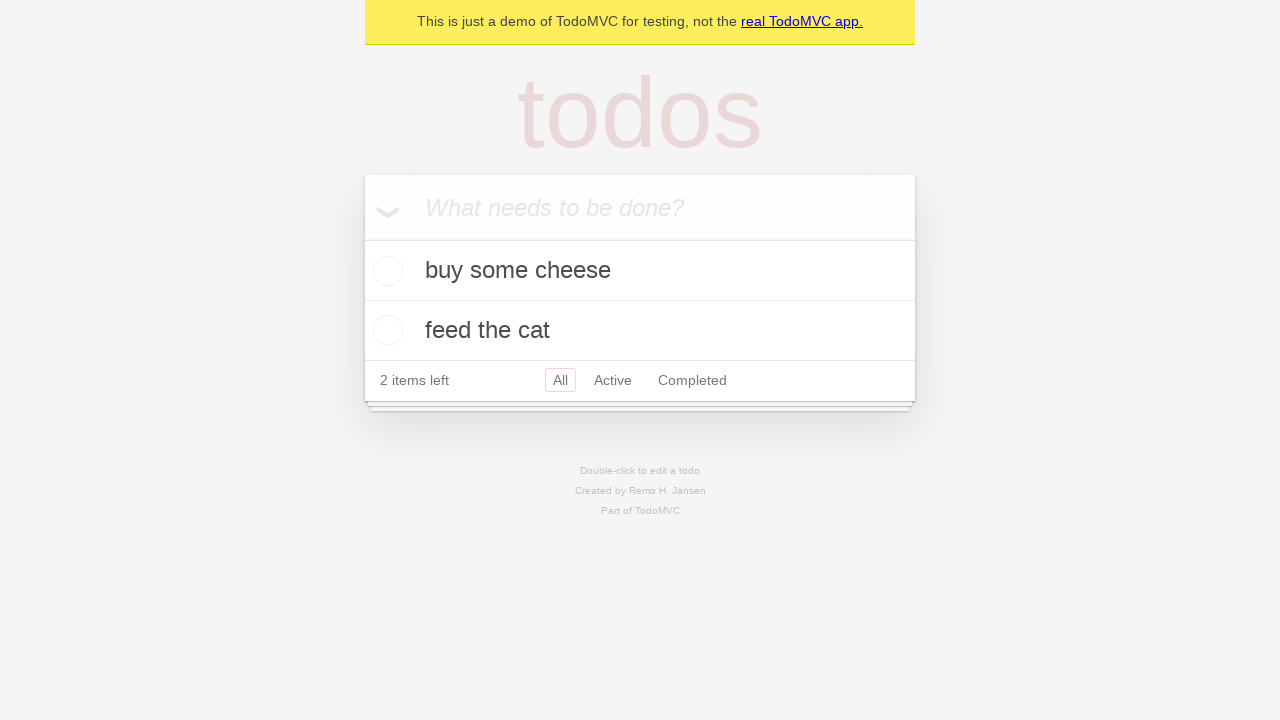

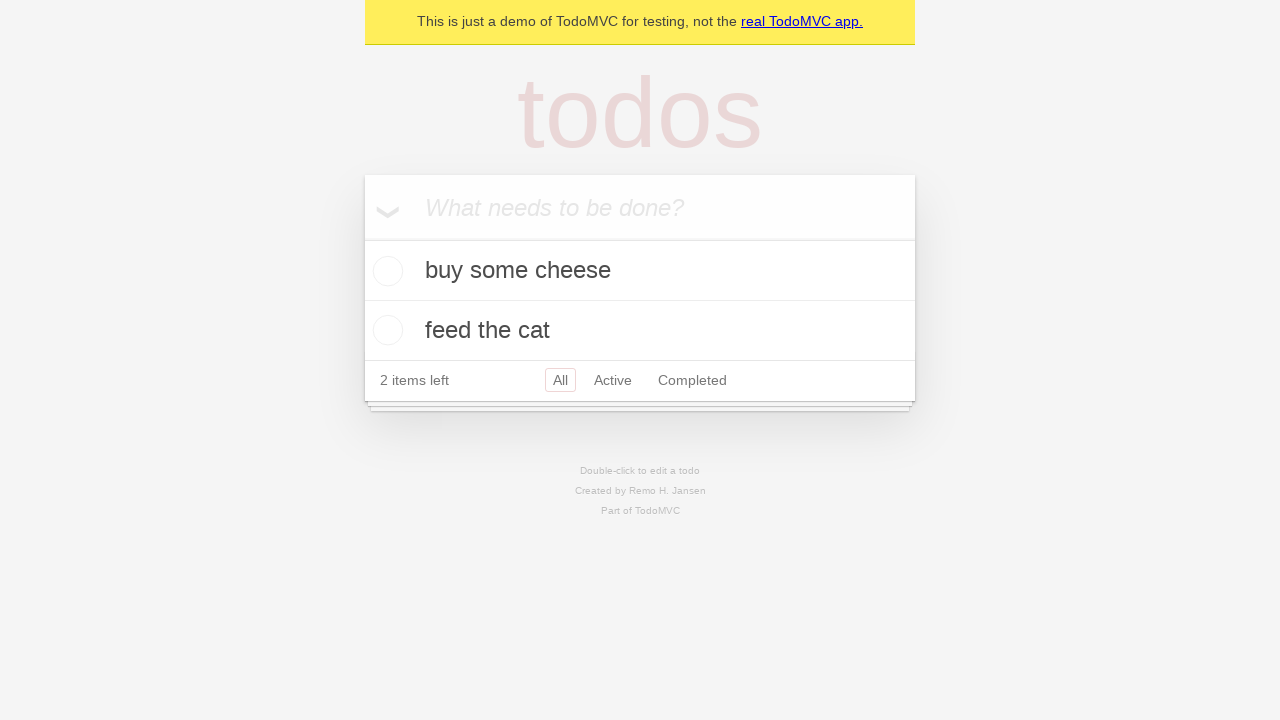